Tests navigation to main page by clicking breadcrumb link

Starting URL: https://ademas-fashion.ru/china-clothes/

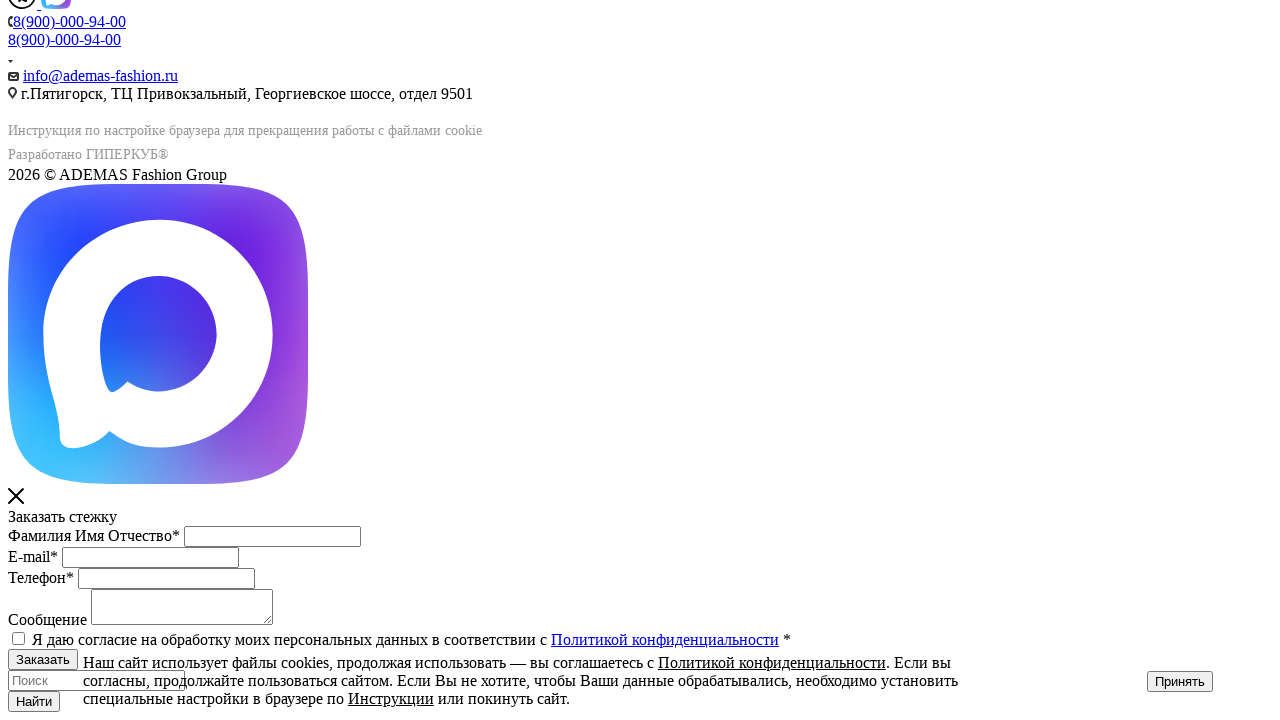

Clicked breadcrumb link to navigate to main page at (35, 360) on a.breadcrumbs__link[href='/']
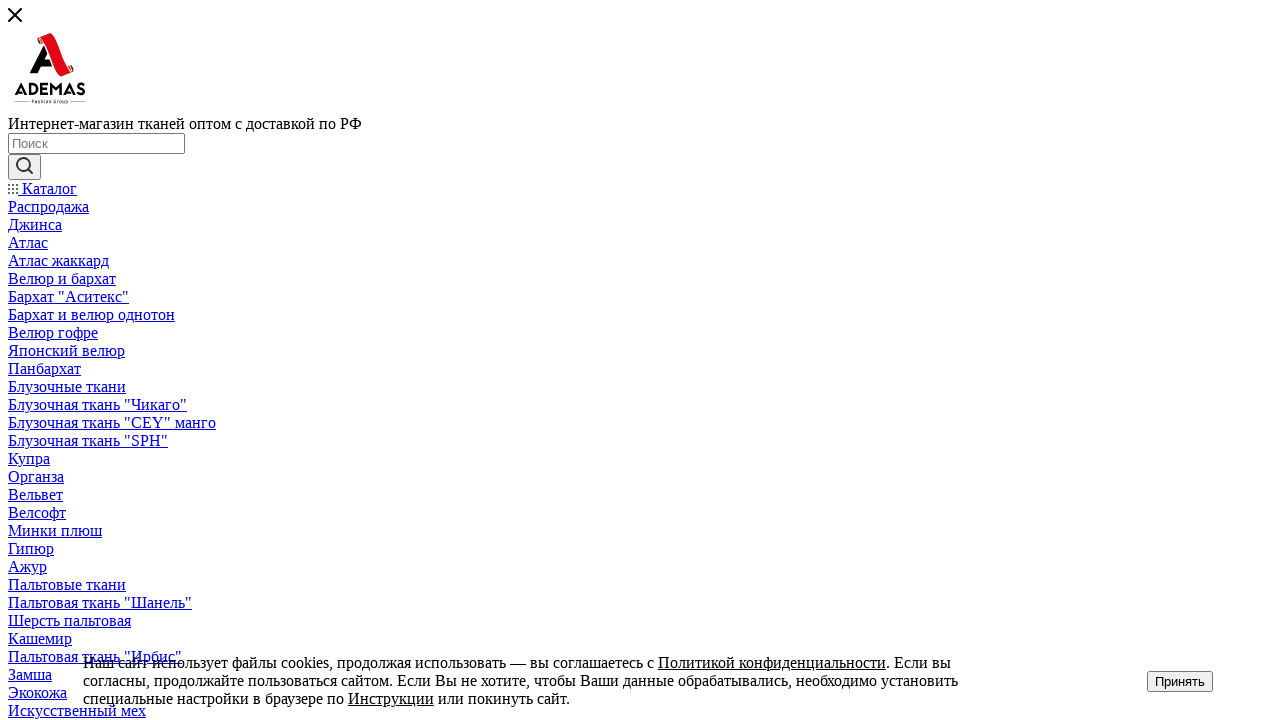

Verified navigation to main page - URL changed to https://ademas-fashion.ru/
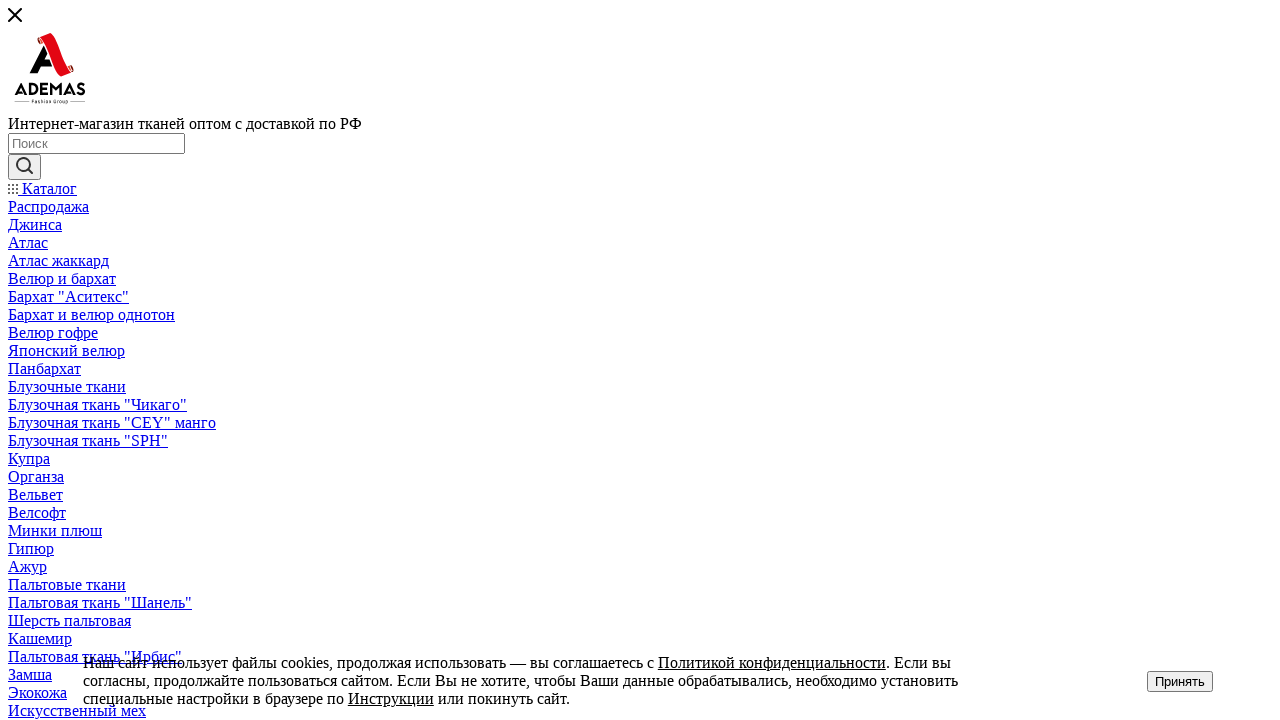

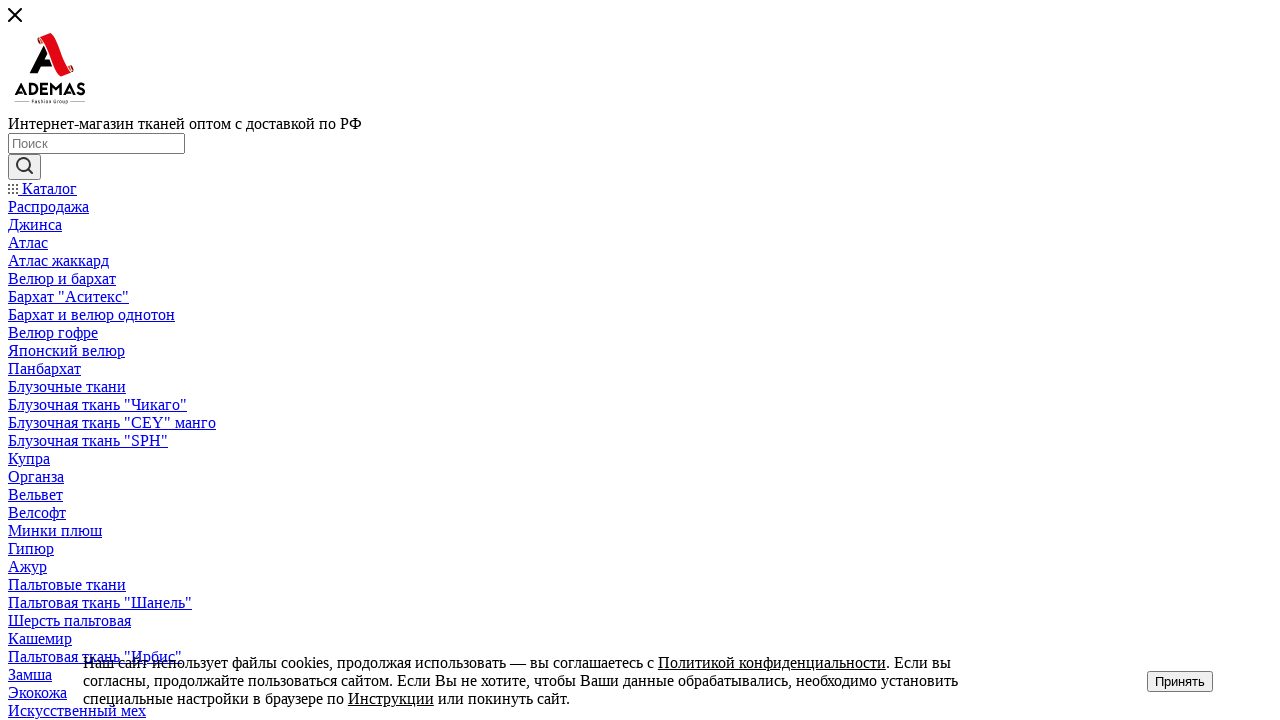